Tests JavaScript alert handling by clicking a button that triggers an alert and accepting/dismissing it on the DemoQA alerts demo page.

Starting URL: https://demoqa.com/alerts

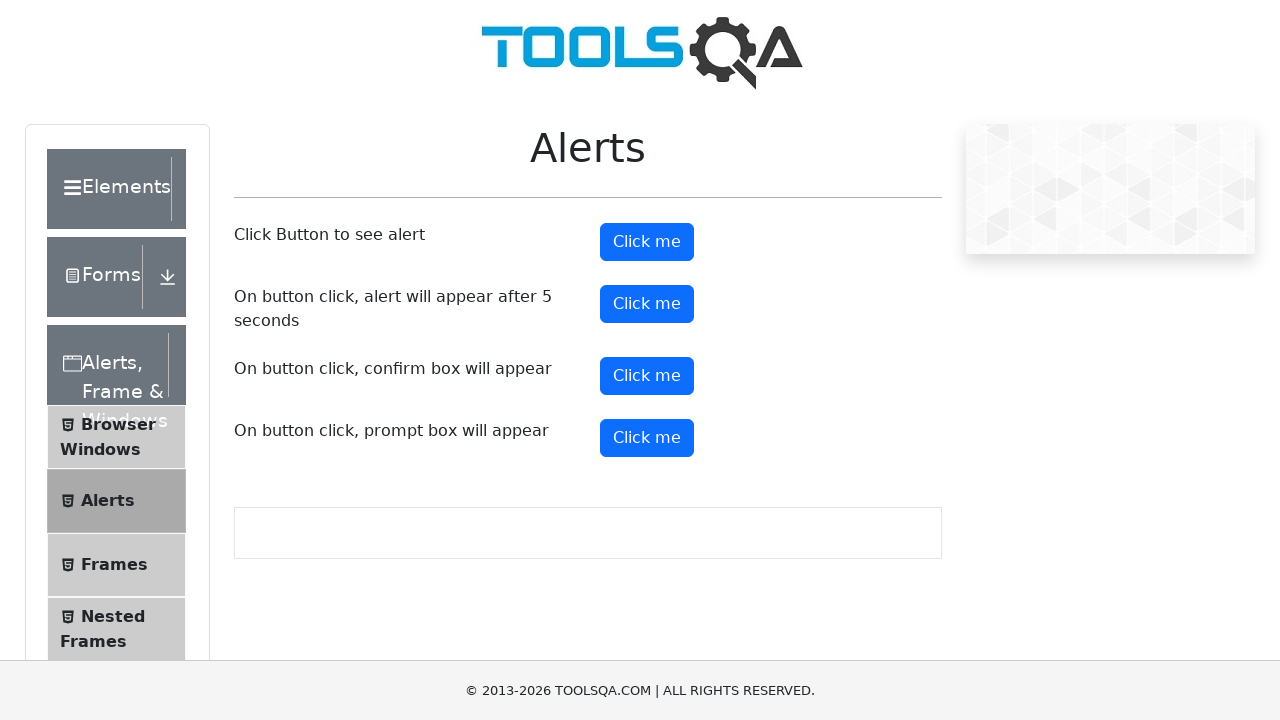

Clicked button to trigger simple alert at (647, 242) on button#alertButton
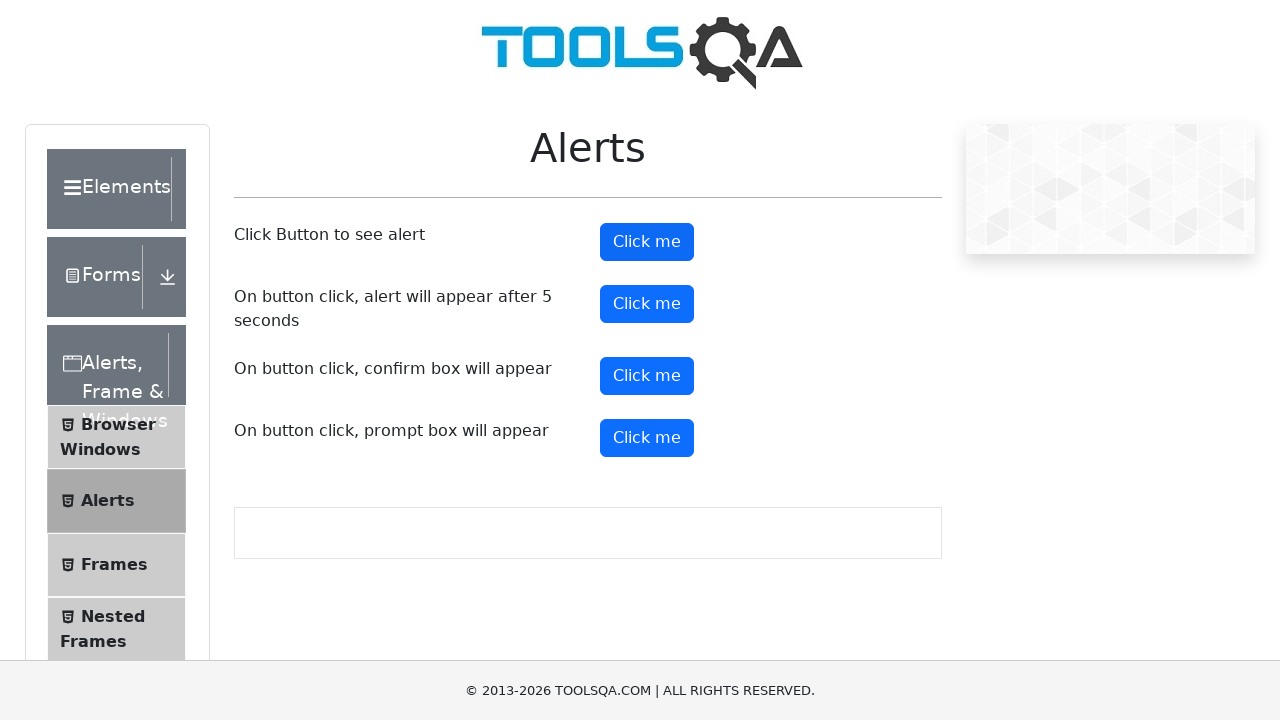

Set up dialog handler to accept alerts
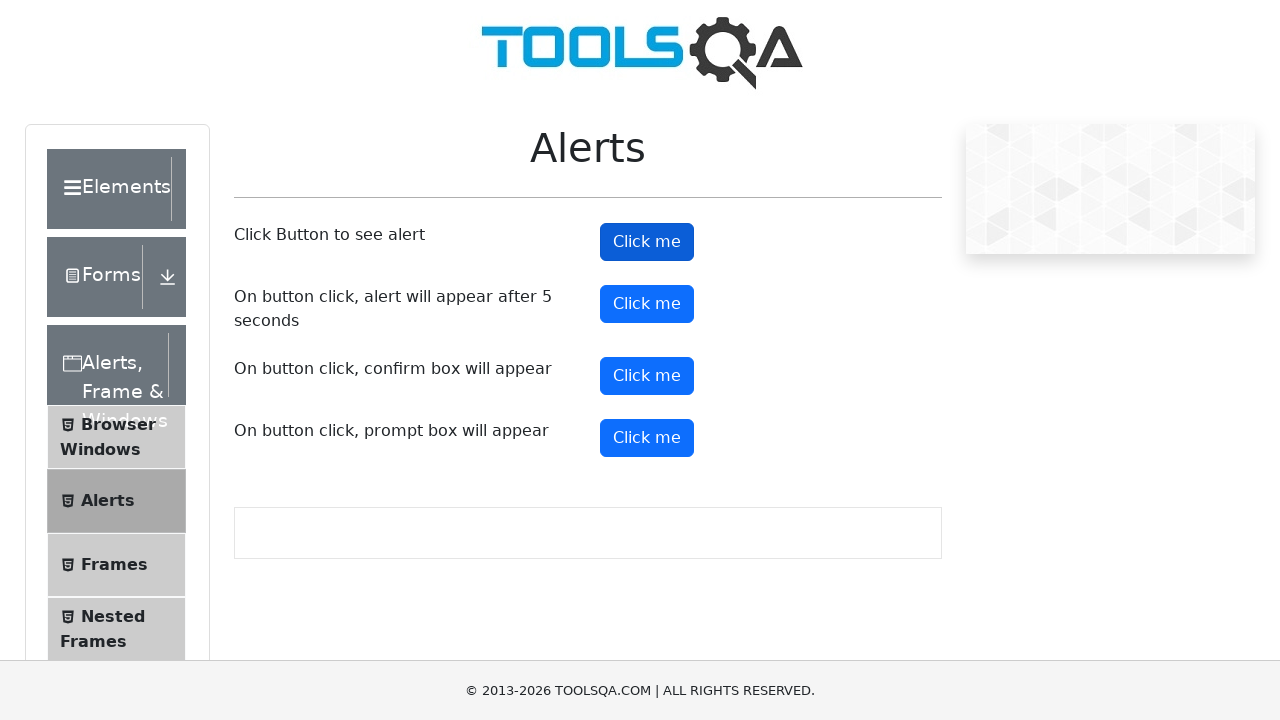

Waited for alert to be processed
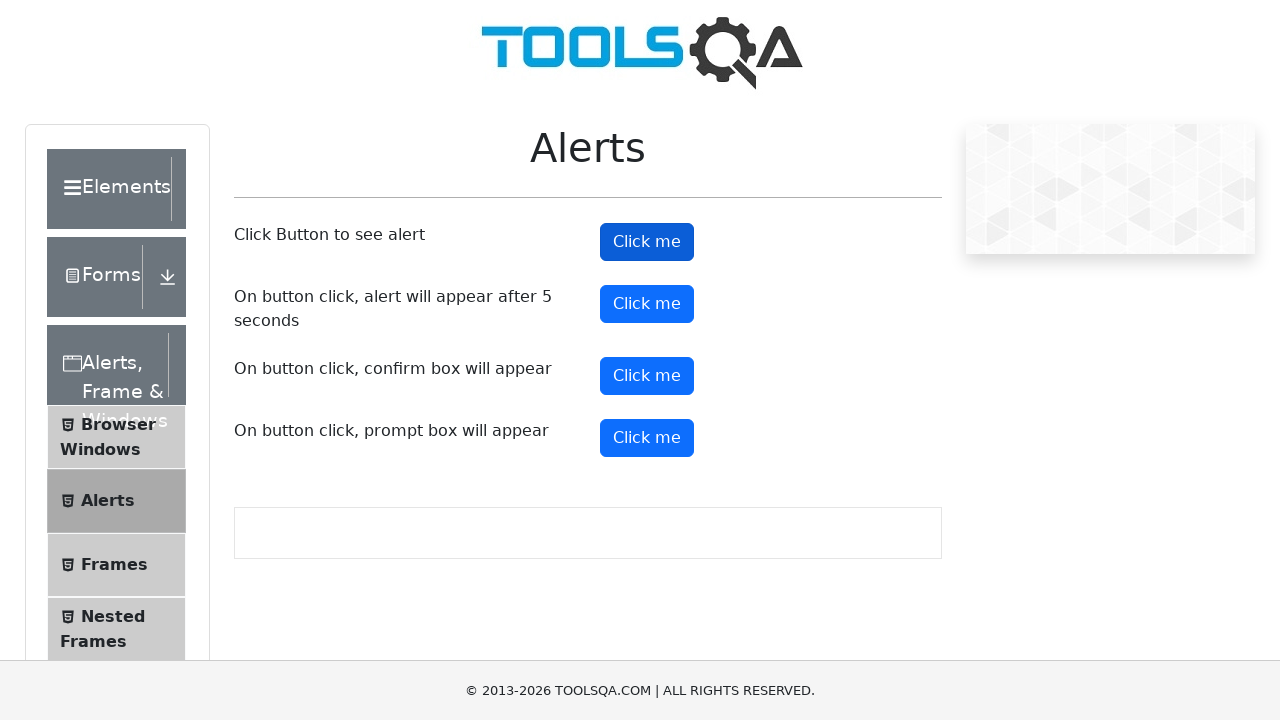

Set up dialog handler for confirm alert
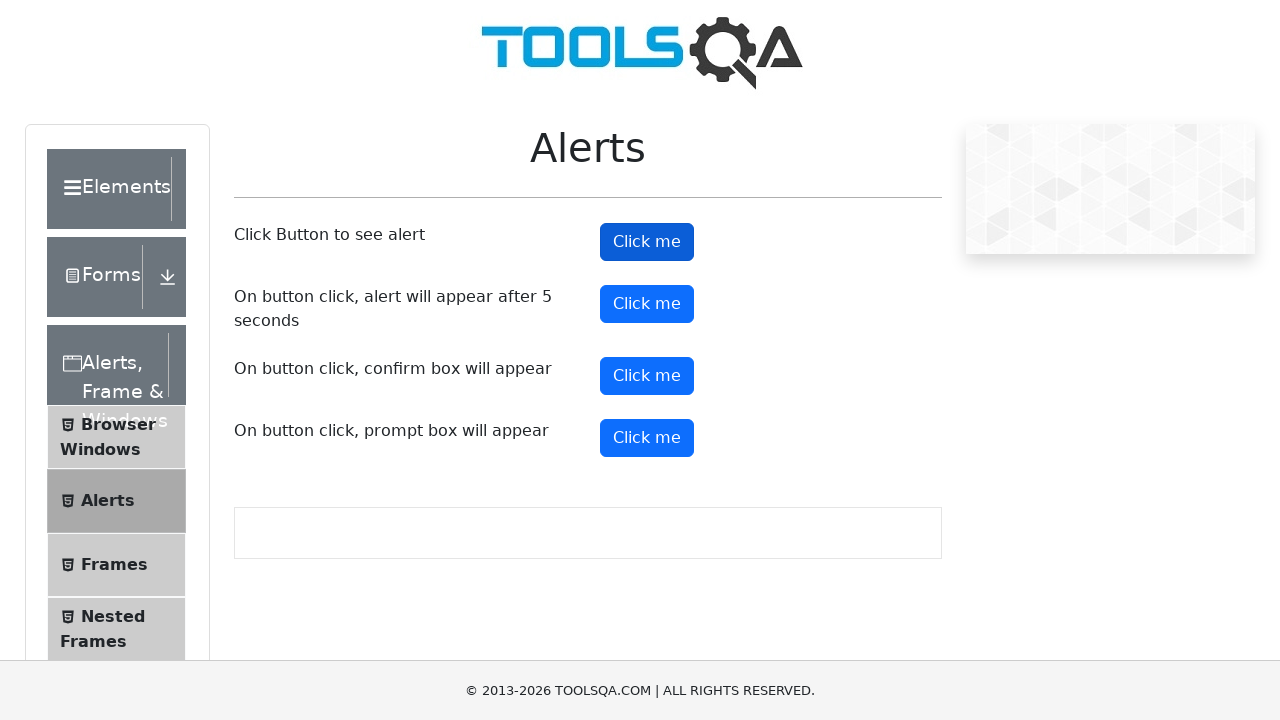

Clicked button to trigger confirm alert at (647, 376) on button#confirmButton
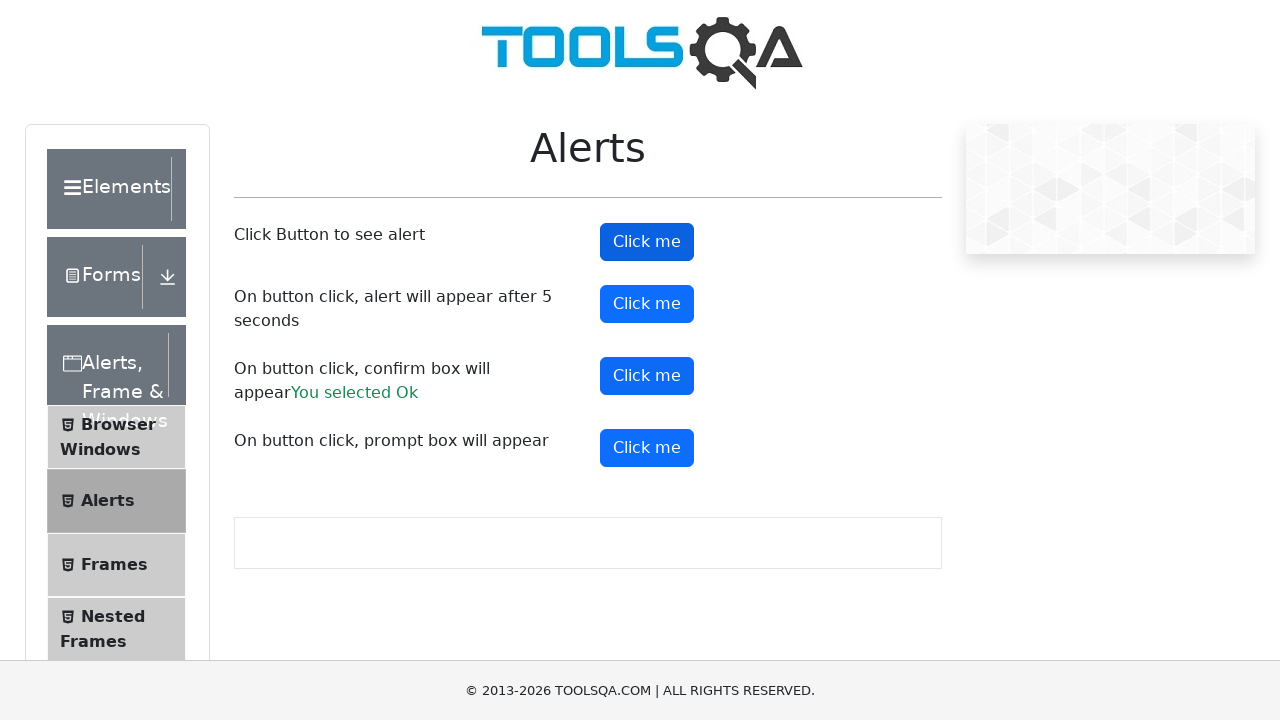

Confirm result text appeared
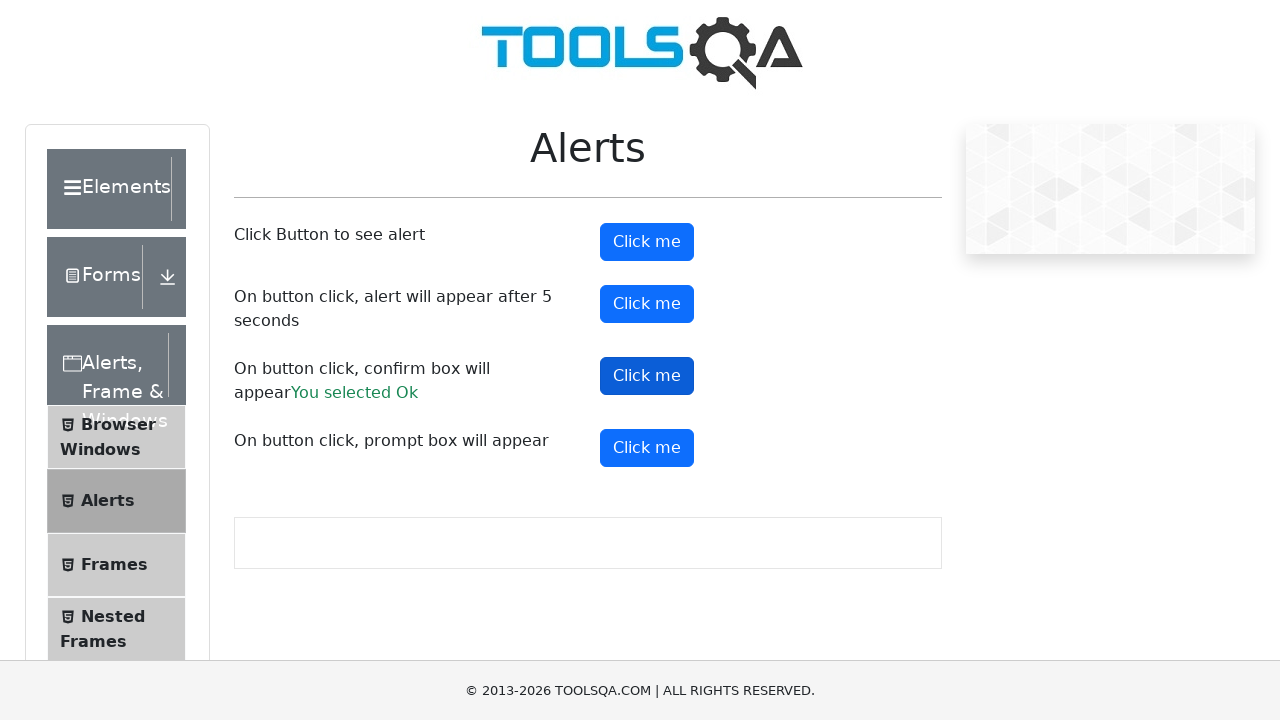

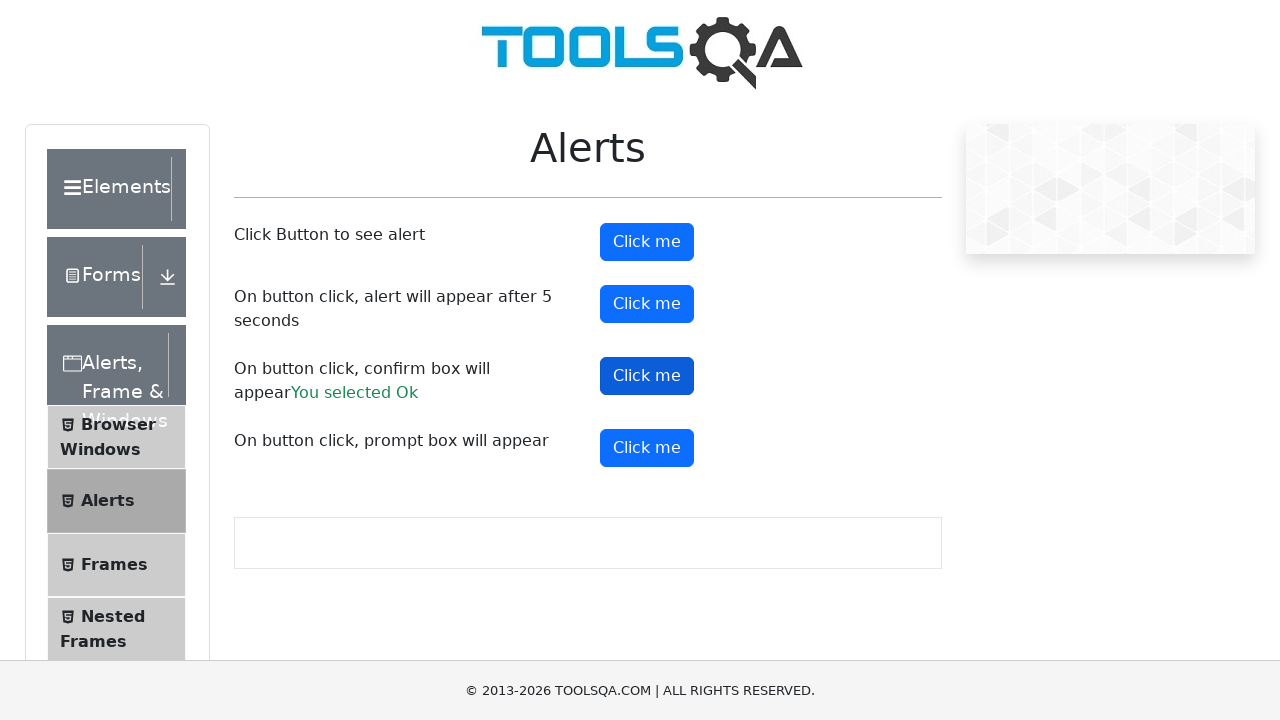